Tests date picker functionality by navigating through months and selecting a specific date

Starting URL: https://jqueryui.com/datepicker/

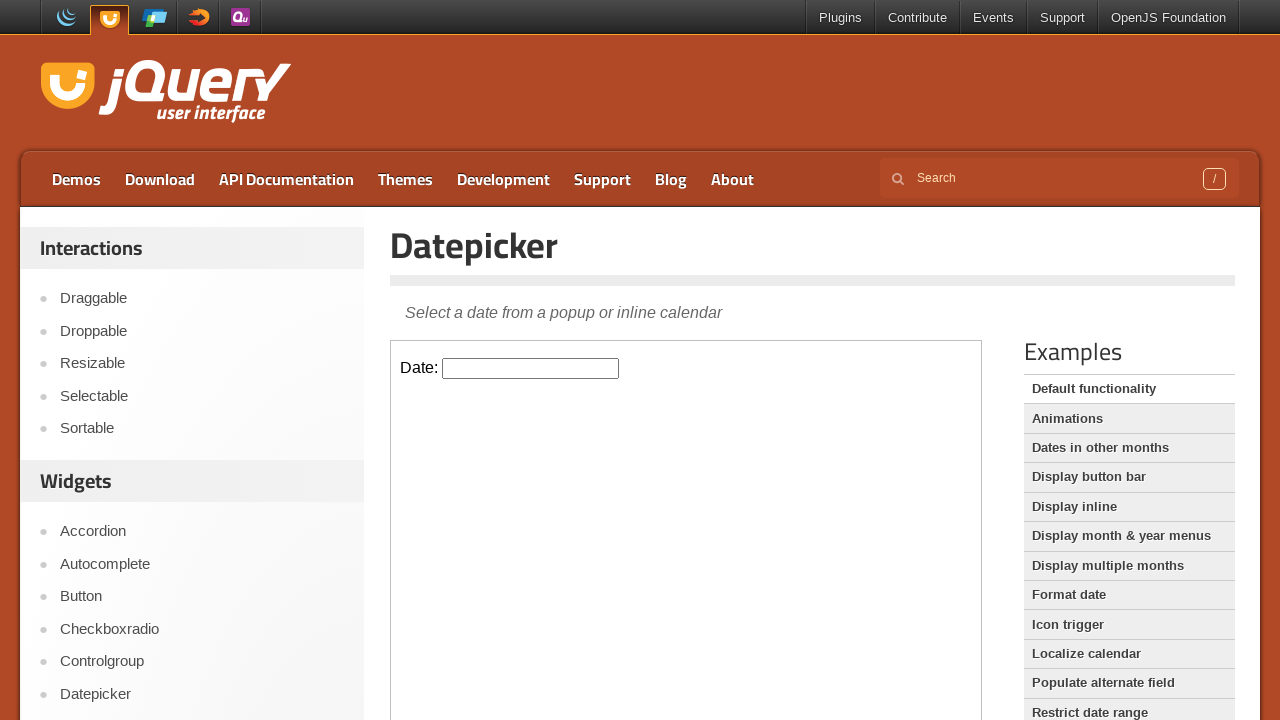

Located iframe containing the datepicker
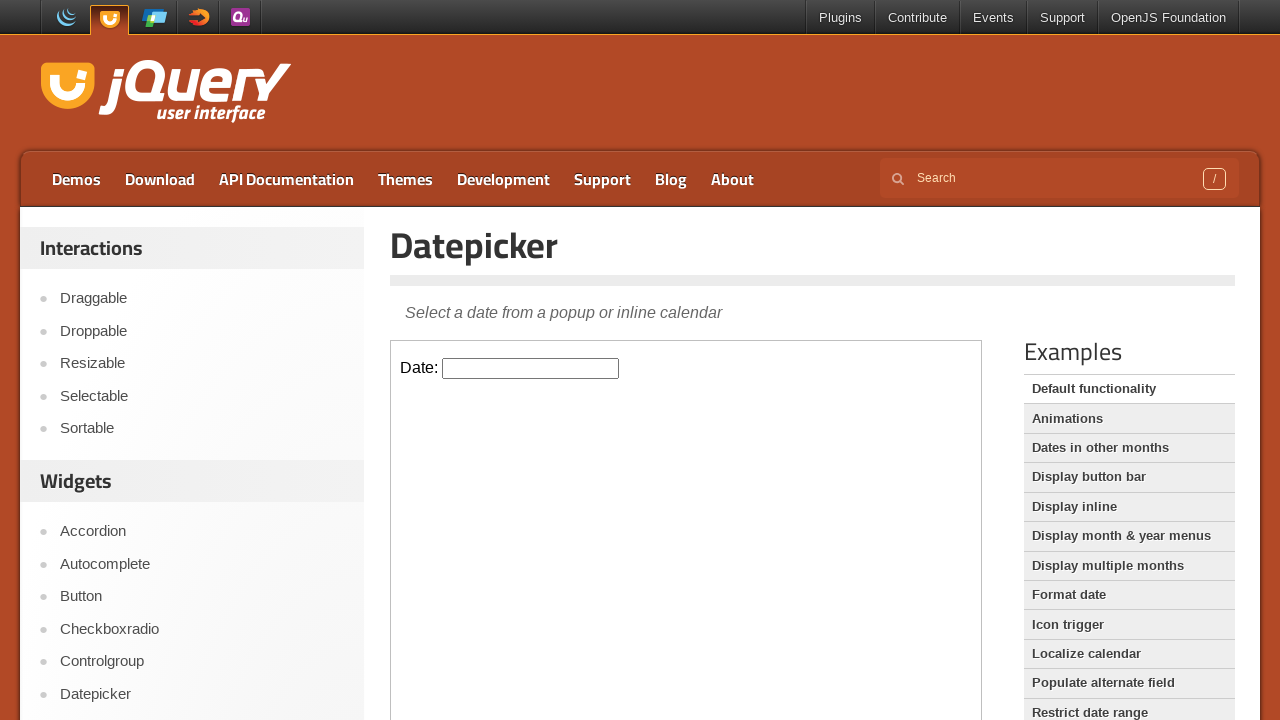

Clicked on datepicker input field to open calendar at (531, 368) on iframe.demo-frame >> internal:control=enter-frame >> #datepicker
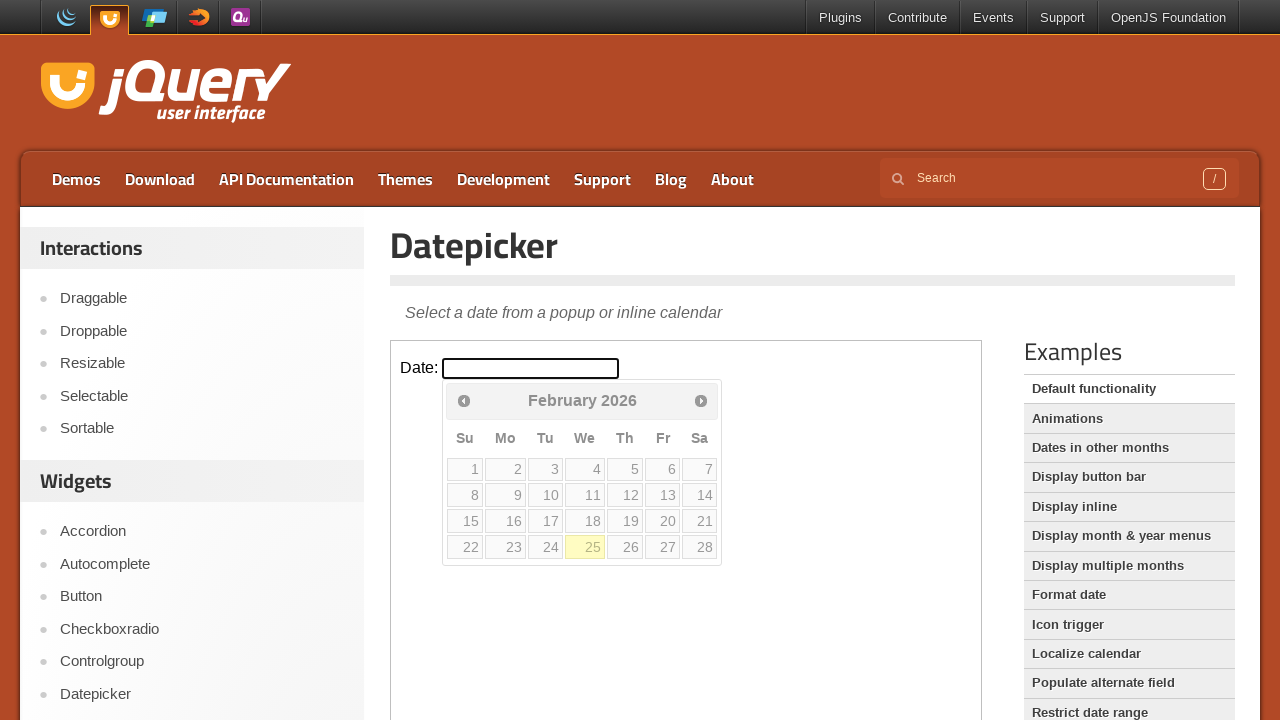

Clicked next month arrow (iteration 1 of 5) at (701, 400) on iframe.demo-frame >> internal:control=enter-frame >> .ui-datepicker-next
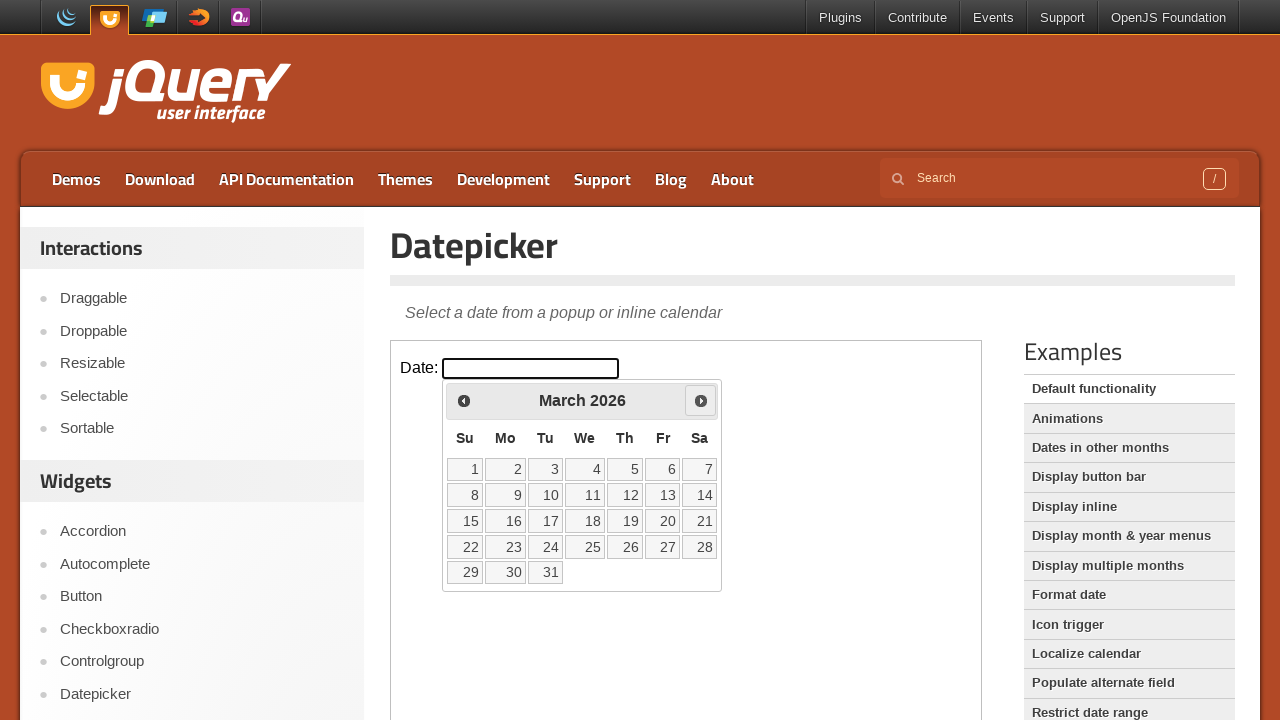

Waited 500ms for UI update
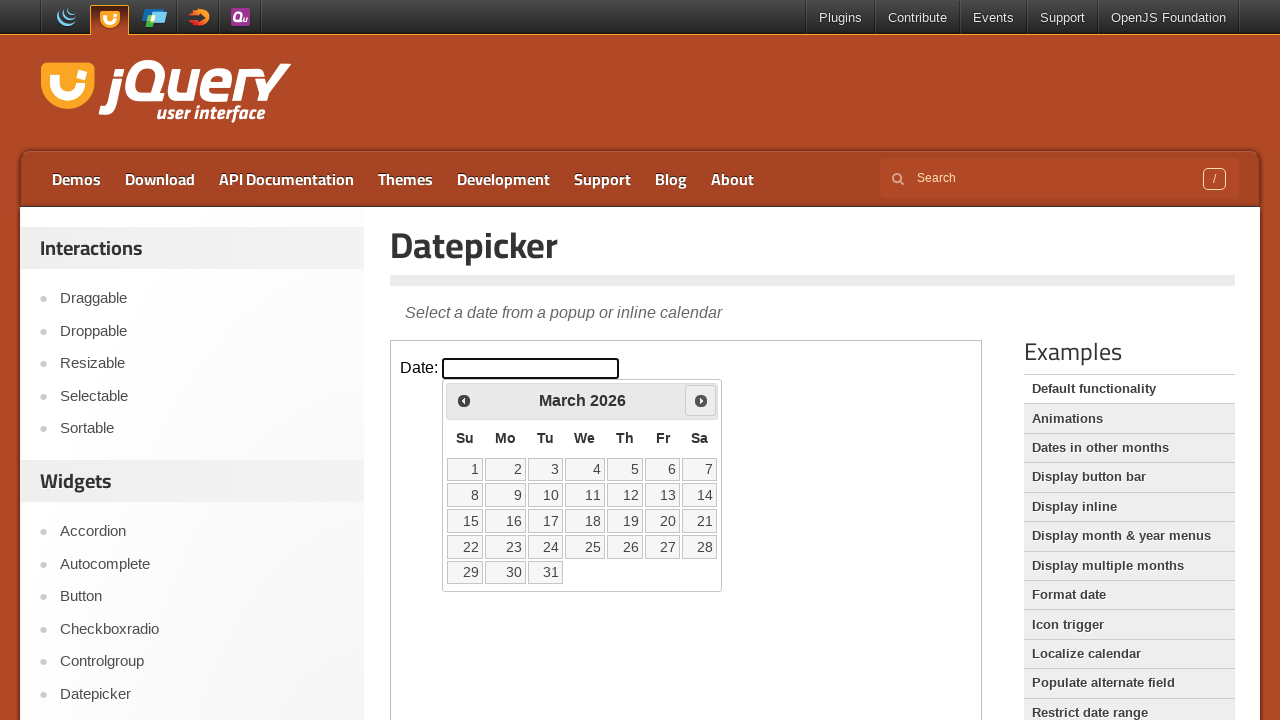

Clicked next month arrow (iteration 2 of 5) at (701, 400) on iframe.demo-frame >> internal:control=enter-frame >> .ui-datepicker-next
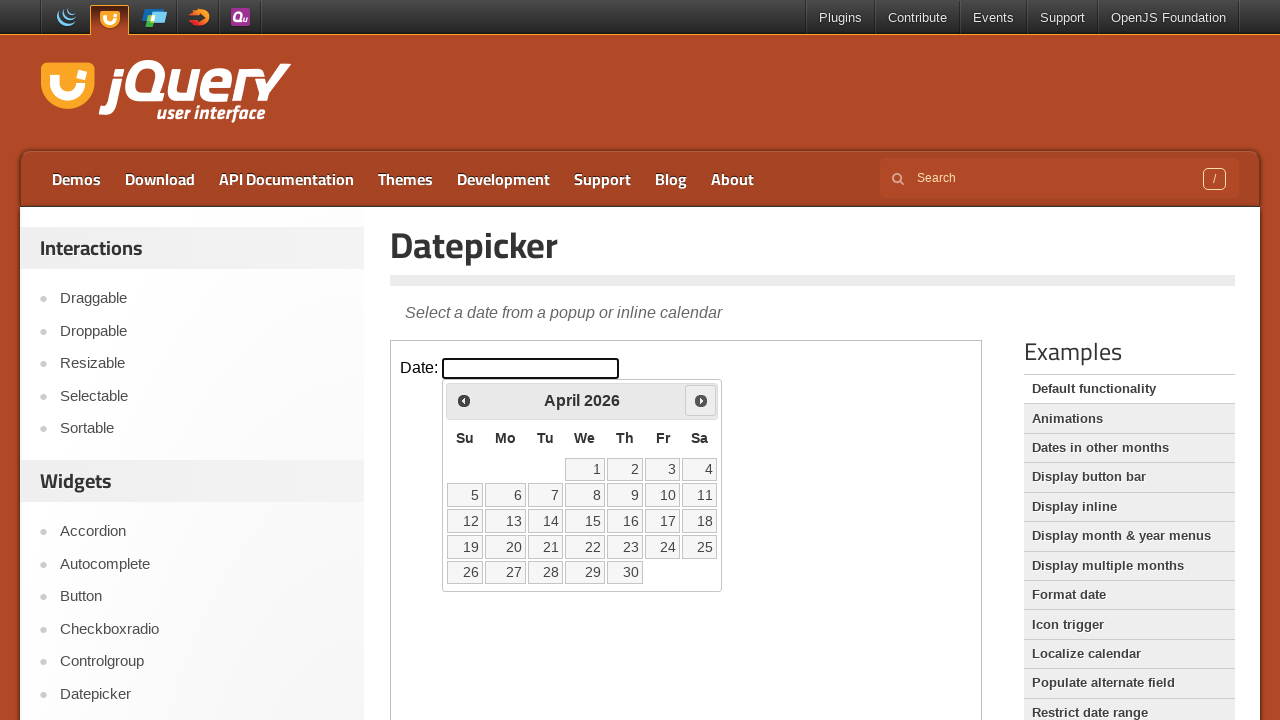

Waited 500ms for UI update
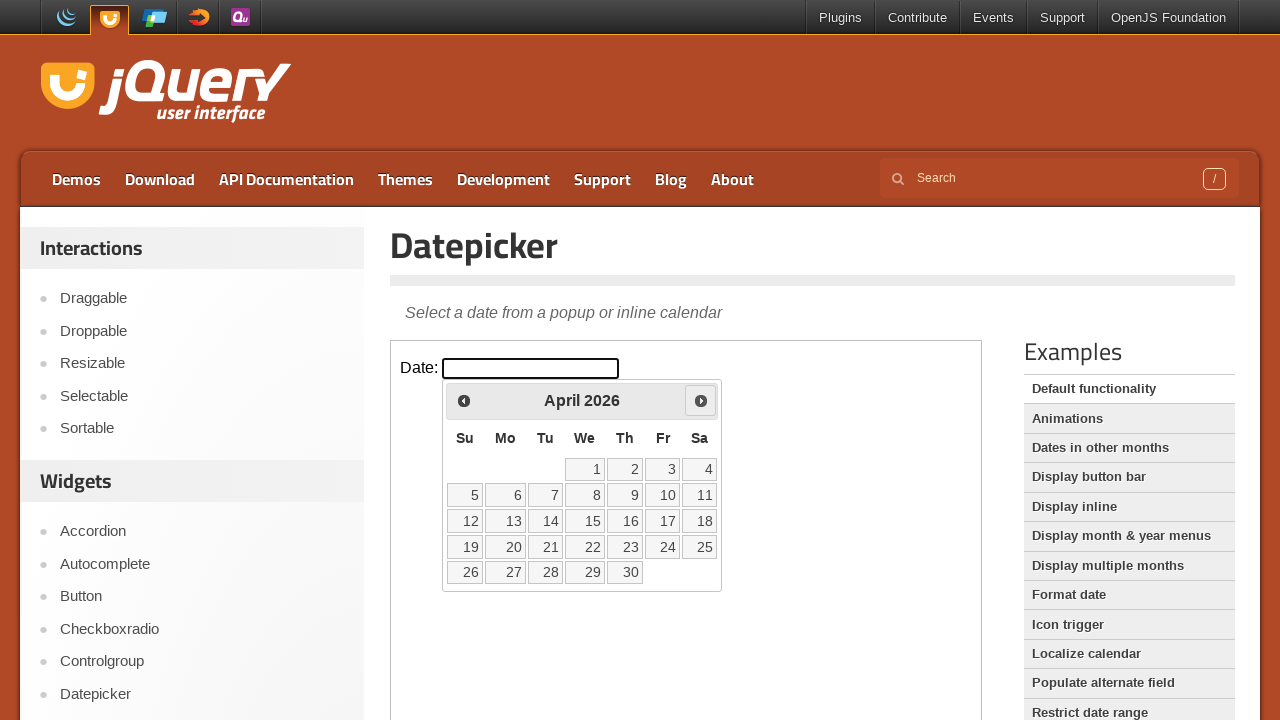

Clicked next month arrow (iteration 3 of 5) at (701, 400) on iframe.demo-frame >> internal:control=enter-frame >> .ui-datepicker-next
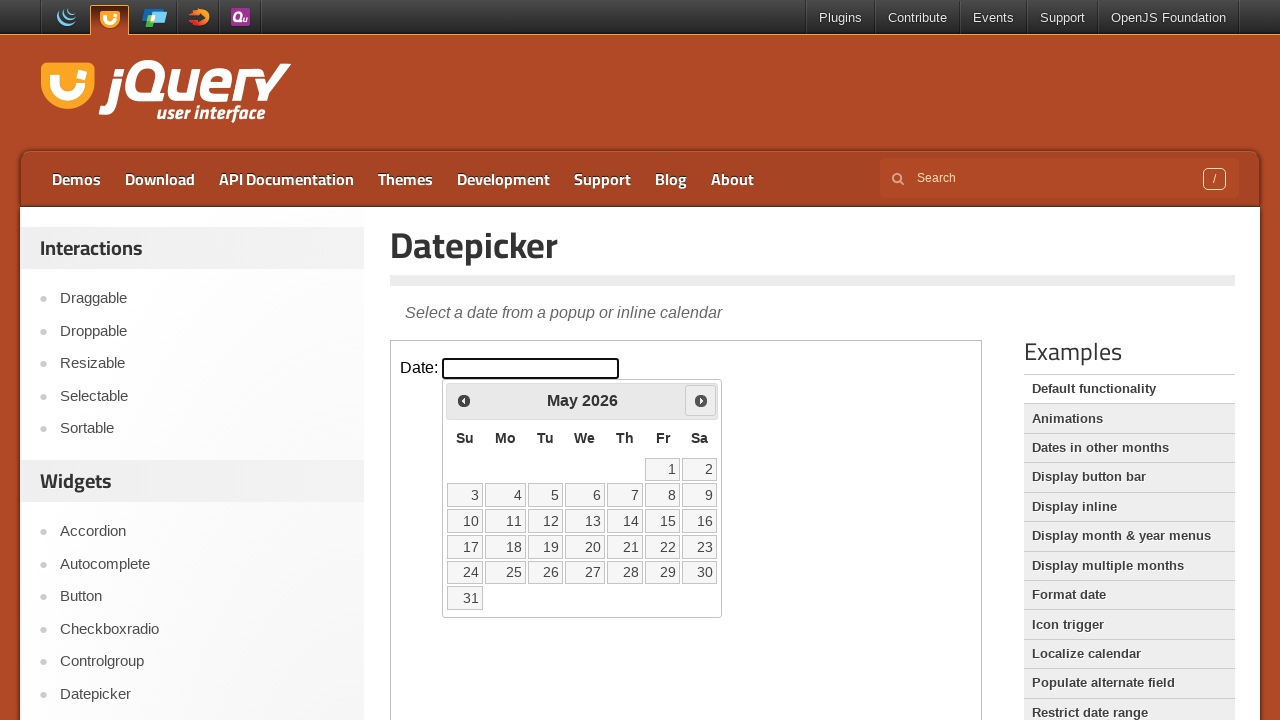

Waited 500ms for UI update
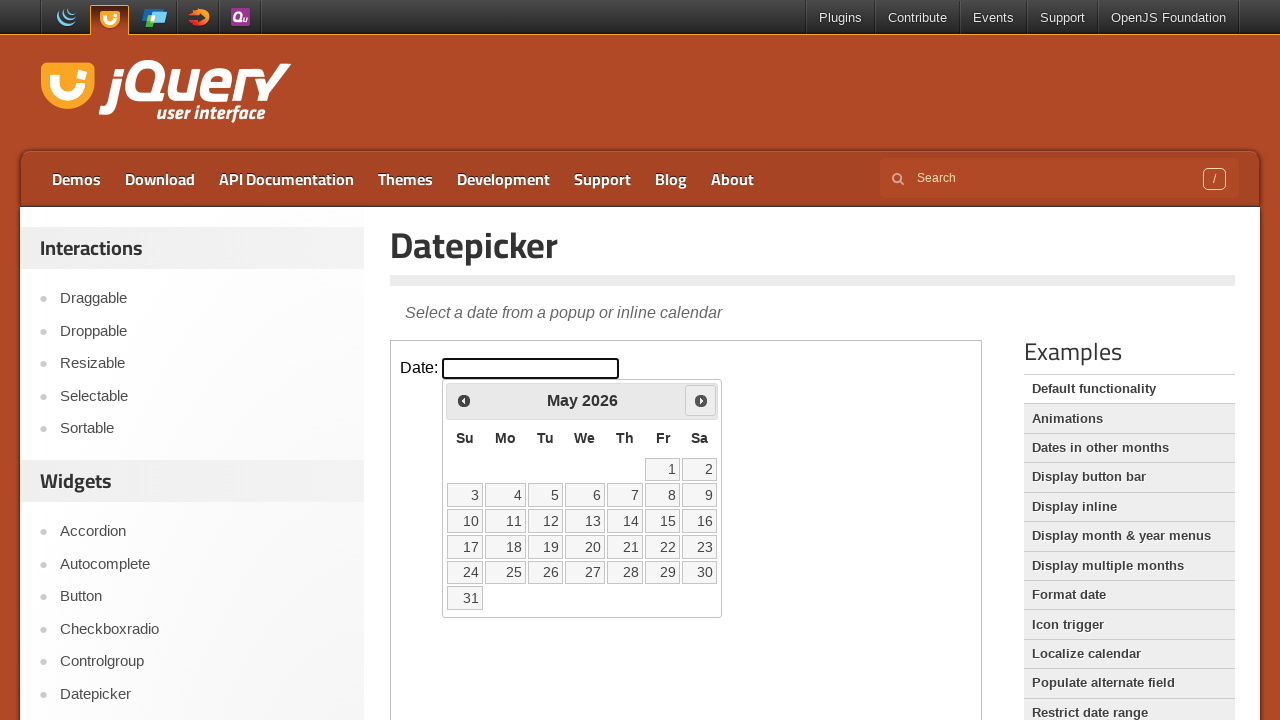

Clicked next month arrow (iteration 4 of 5) at (701, 400) on iframe.demo-frame >> internal:control=enter-frame >> .ui-datepicker-next
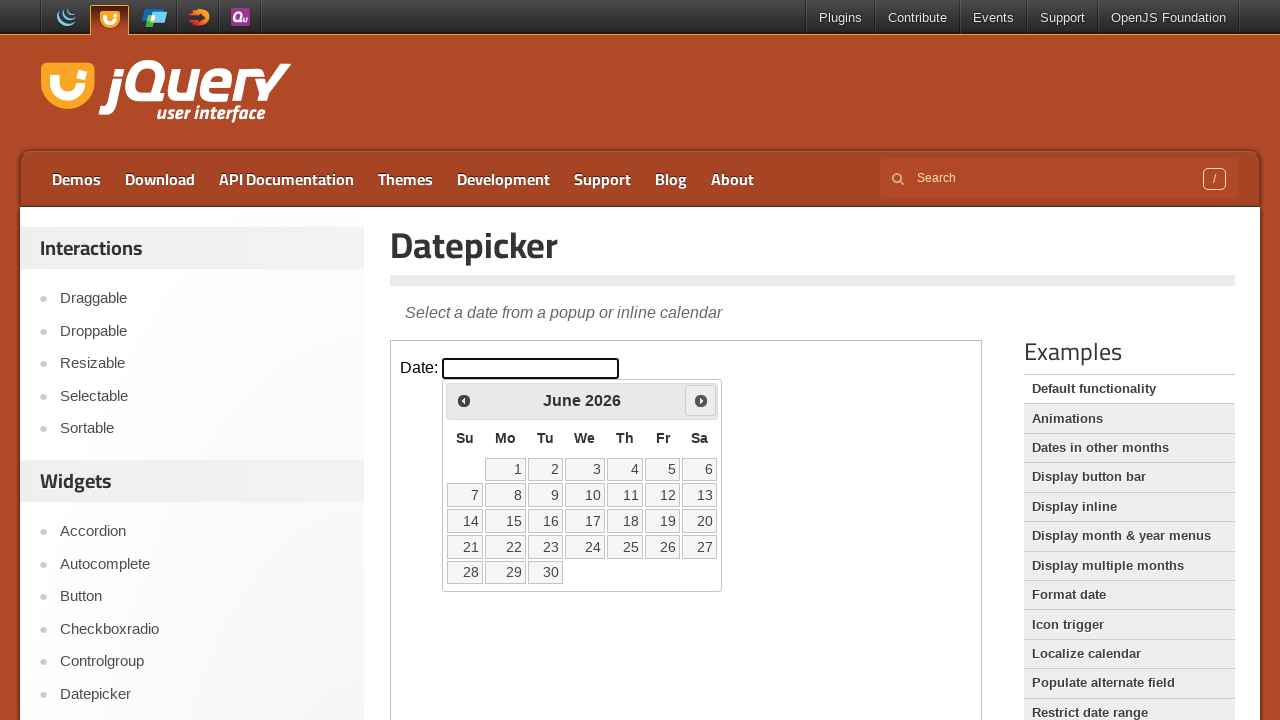

Waited 500ms for UI update
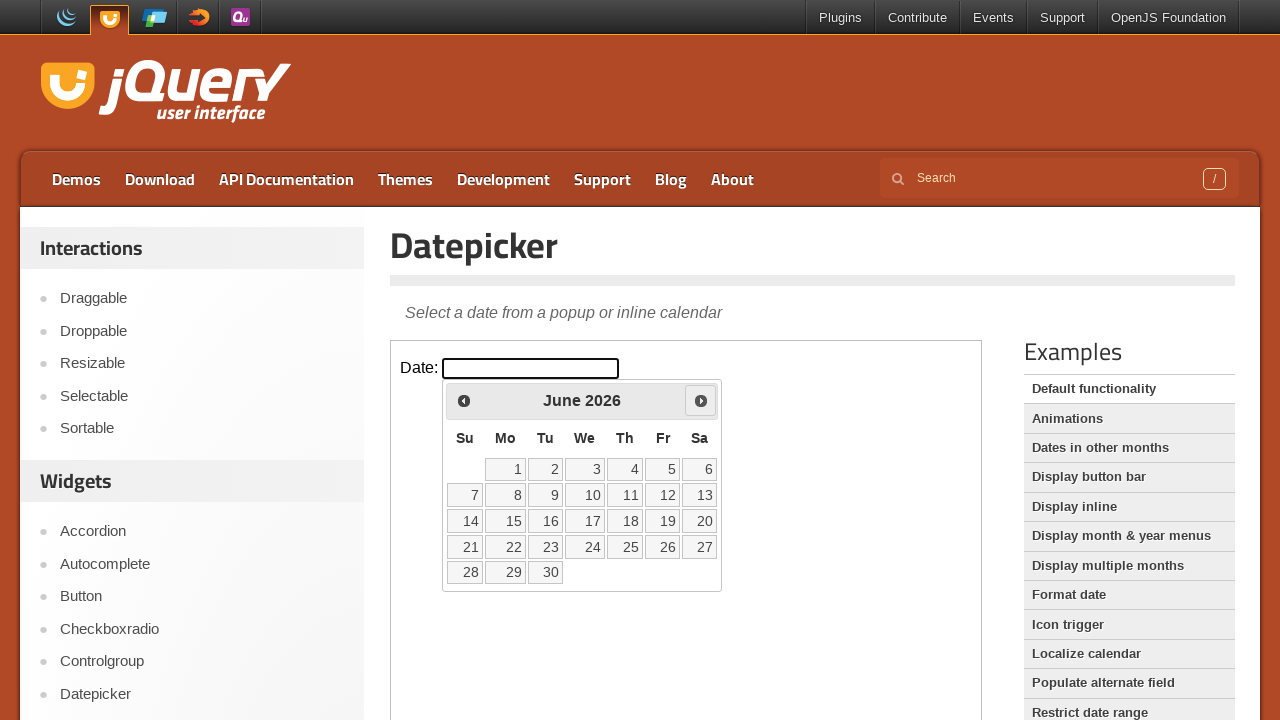

Clicked next month arrow (iteration 5 of 5) at (701, 400) on iframe.demo-frame >> internal:control=enter-frame >> .ui-datepicker-next
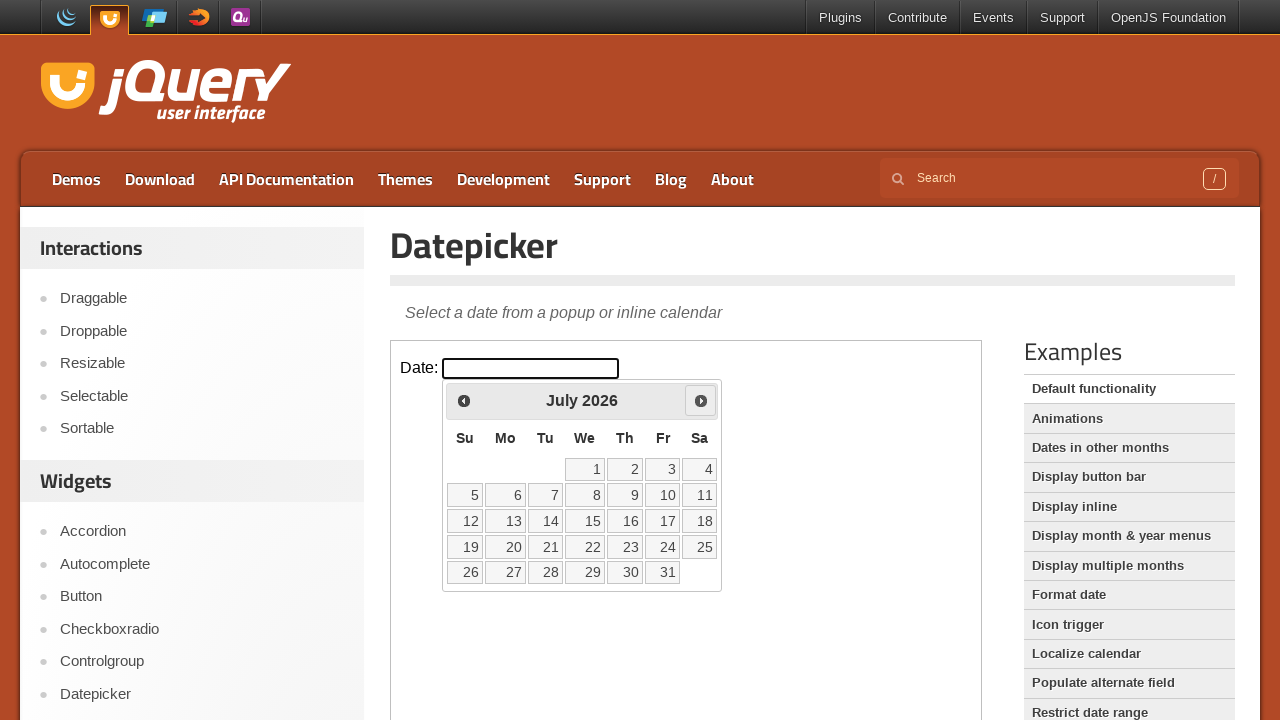

Waited 500ms for UI update
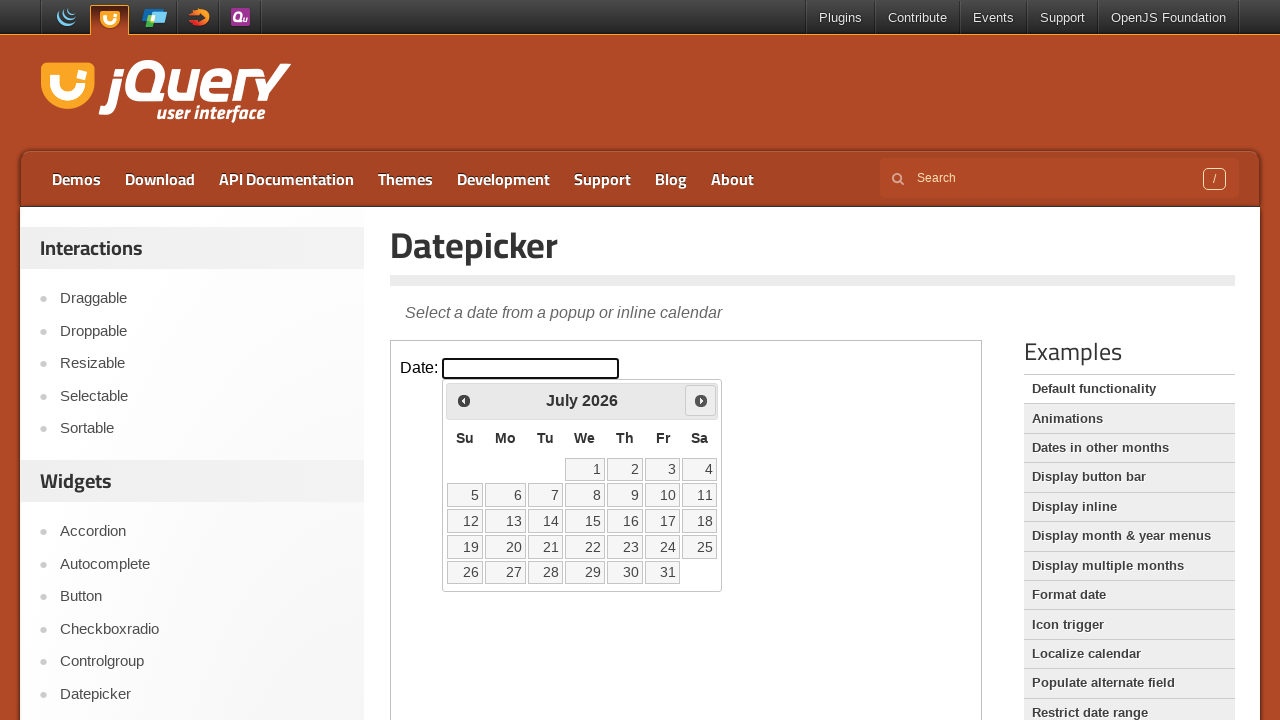

Selected day 20 from the calendar at (600, 401) on iframe.demo-frame >> internal:control=enter-frame >> text=20 >> nth=0
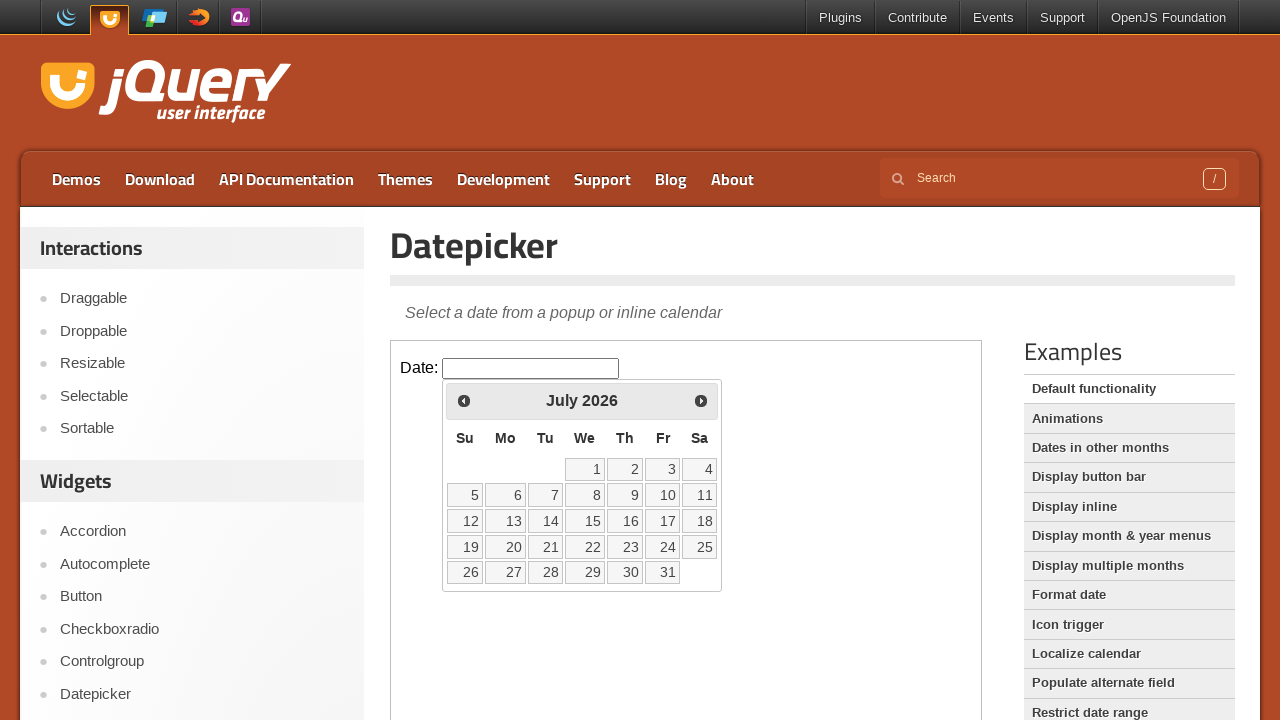

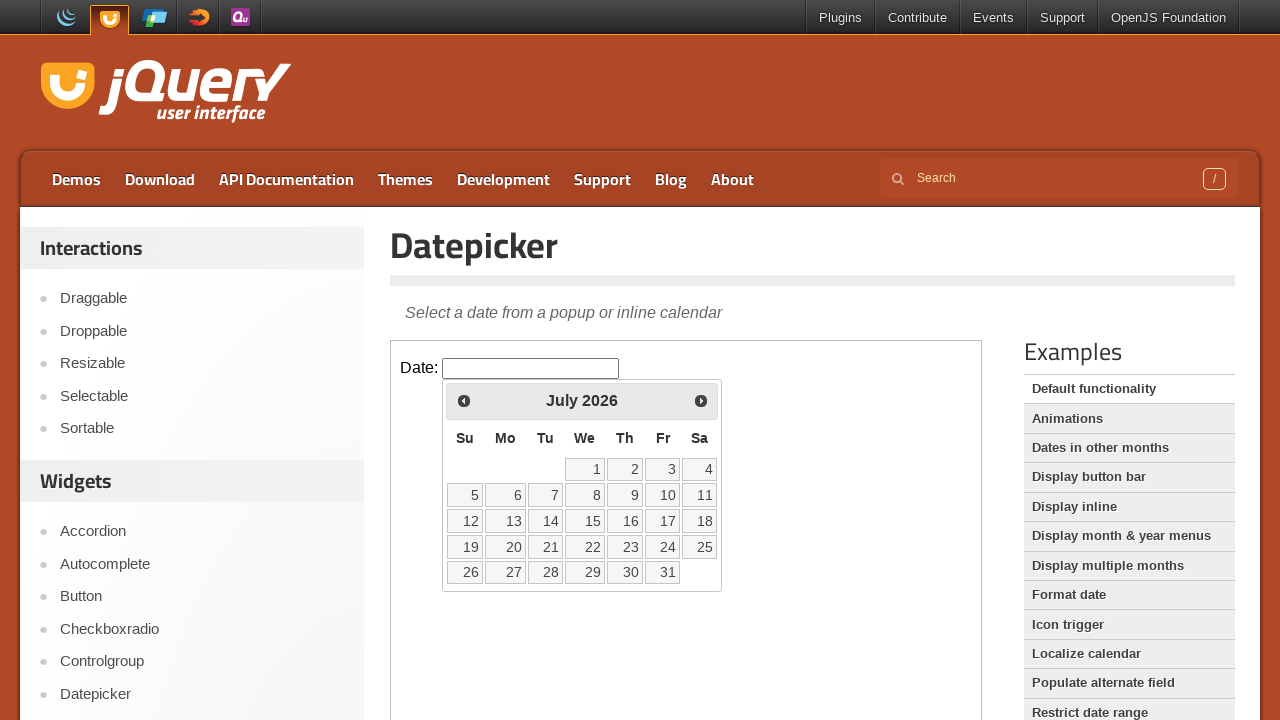